Tests the Demoblaze e-commerce site by navigating to the Laptops category, finding the most expensive laptop, clicking on it, and adding it to the cart.

Starting URL: https://www.demoblaze.com/

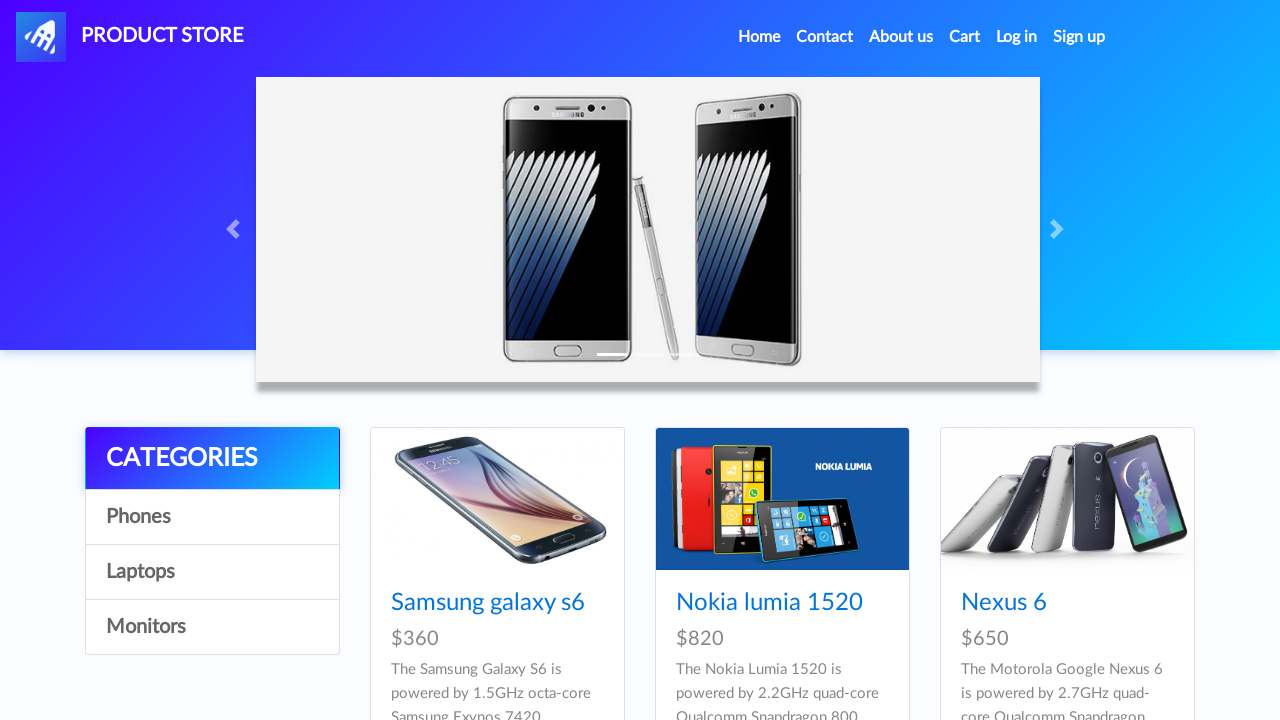

Clicked on Laptops category at (212, 572) on a[onclick="byCat('notebook')"]
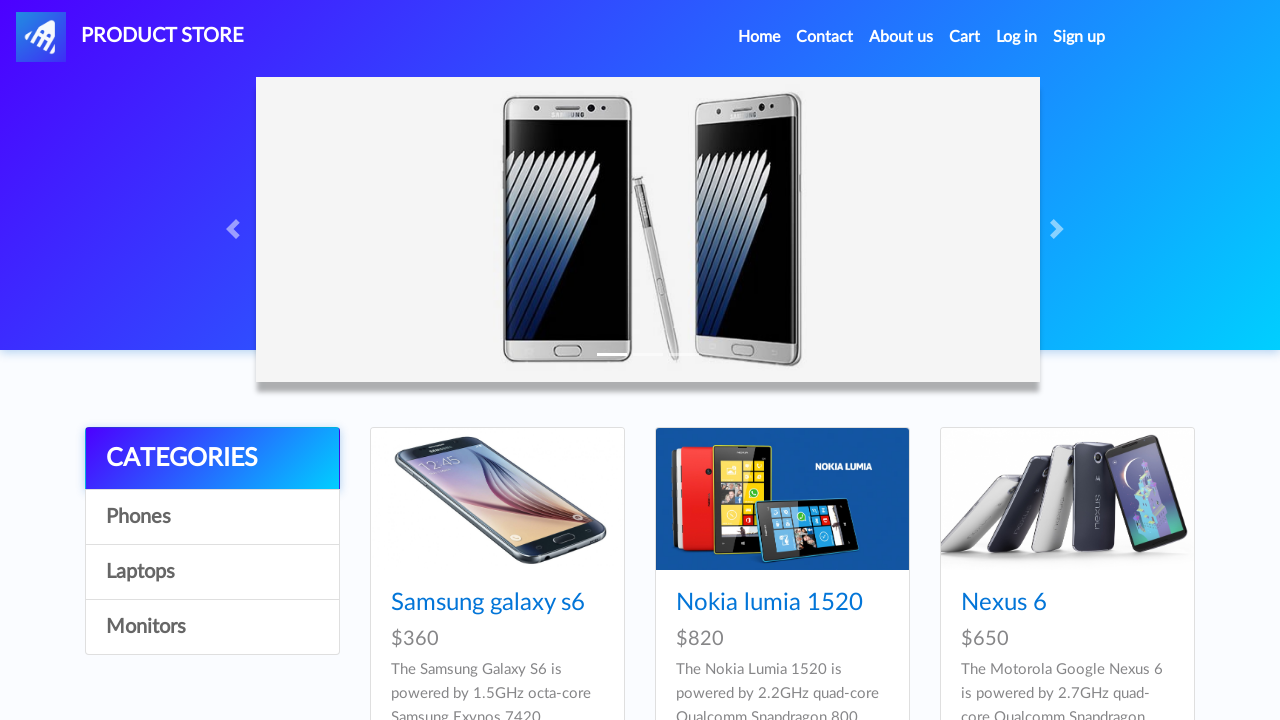

Laptops category page loaded with product cards
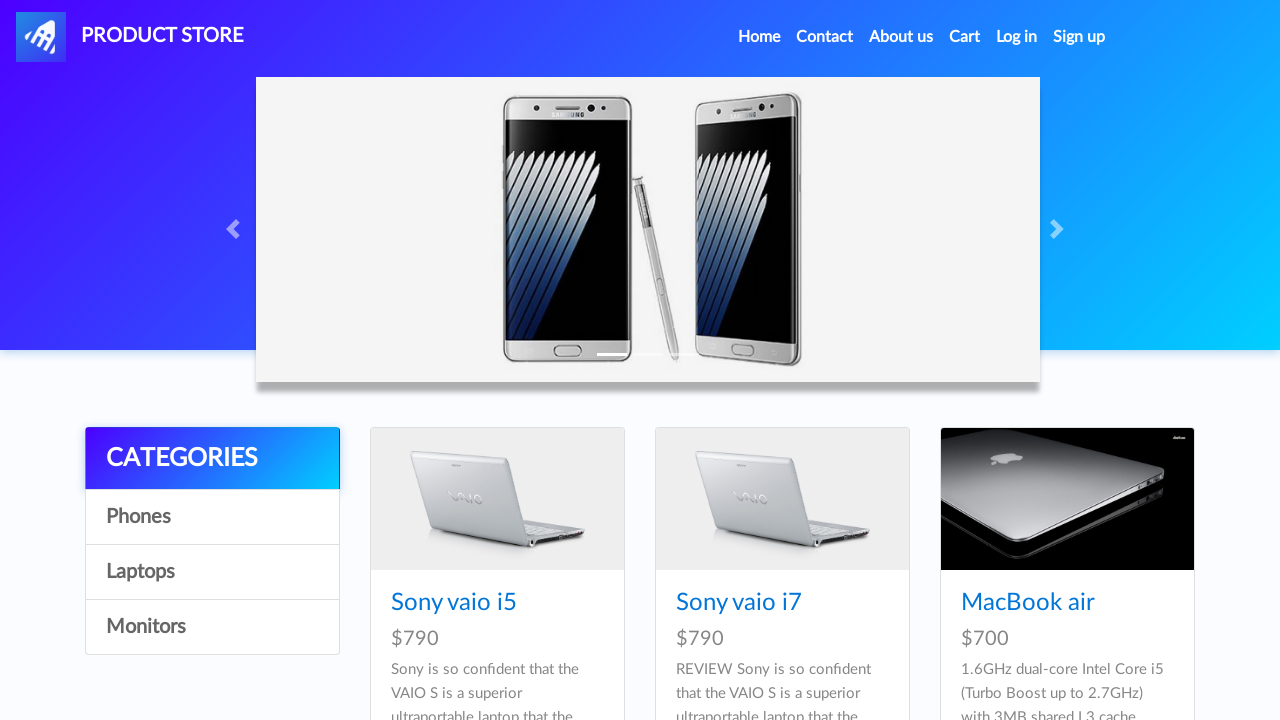

Retrieved 6 laptop product cards
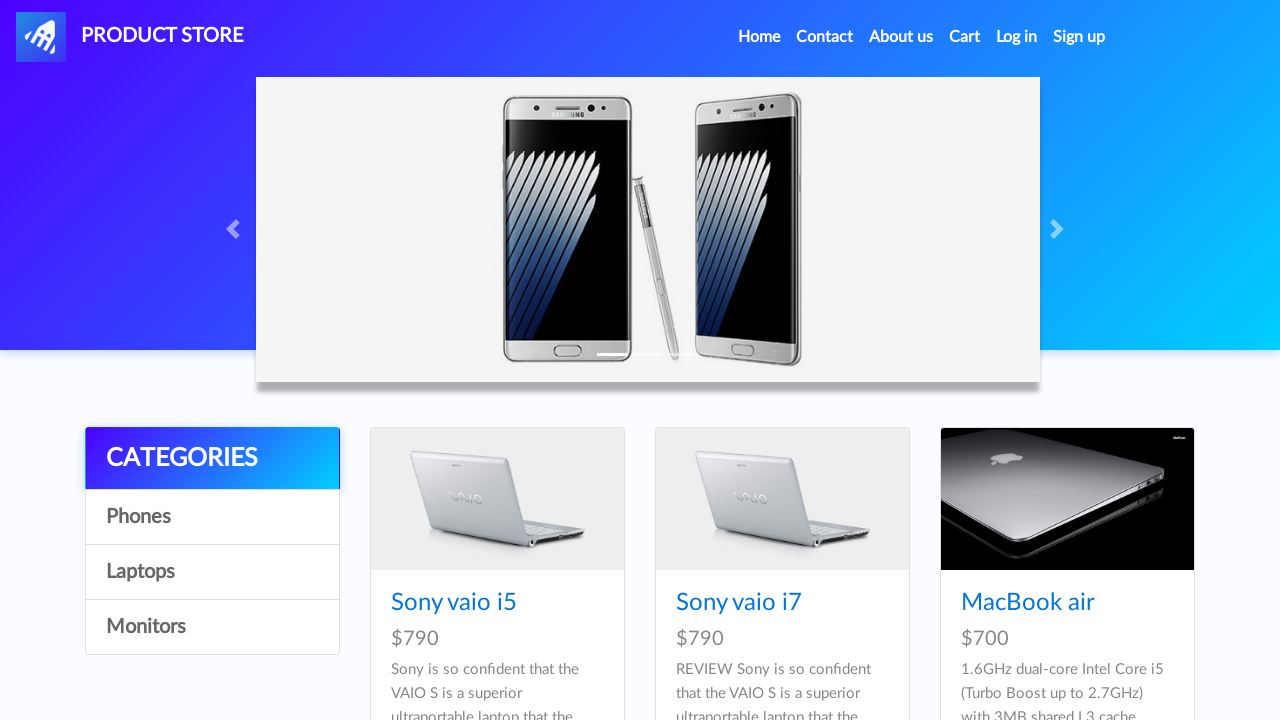

Found most expensive laptop at index 5 with price $1100.0
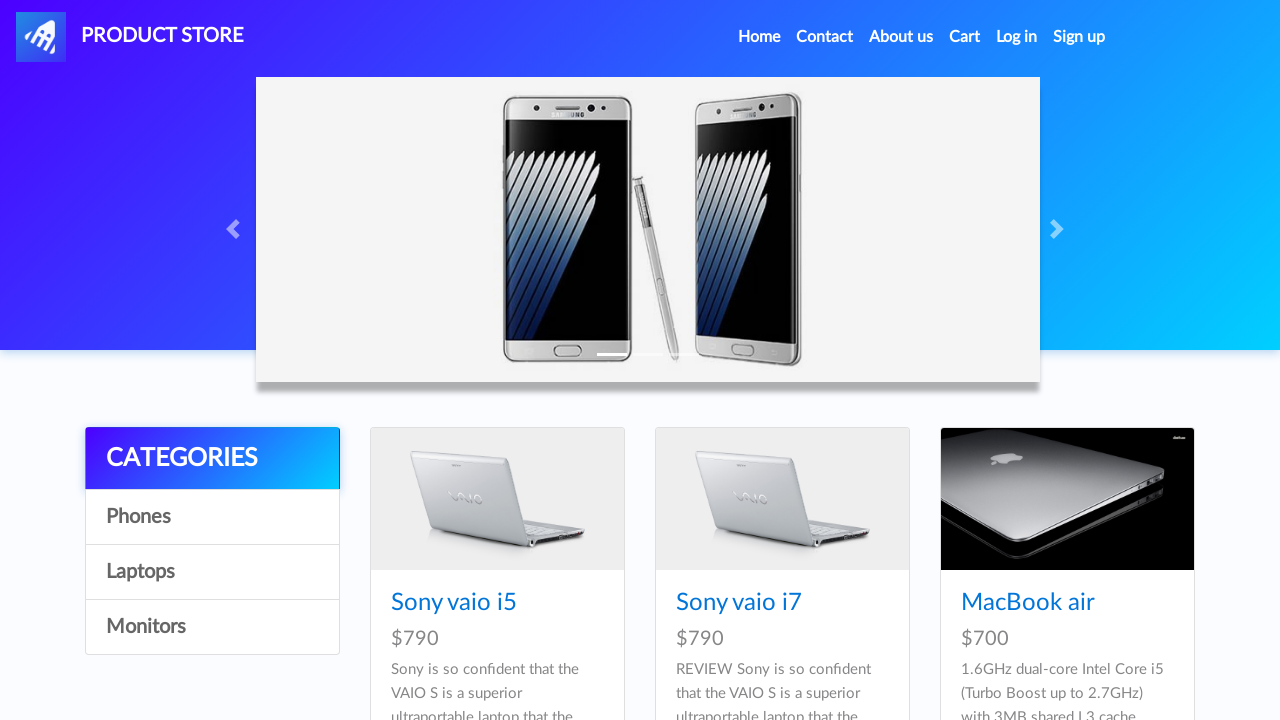

Clicked on the most expensive laptop ($1100.0) at (1033, 361) on .card-block >> nth=5 >> .card-title a.hrefch
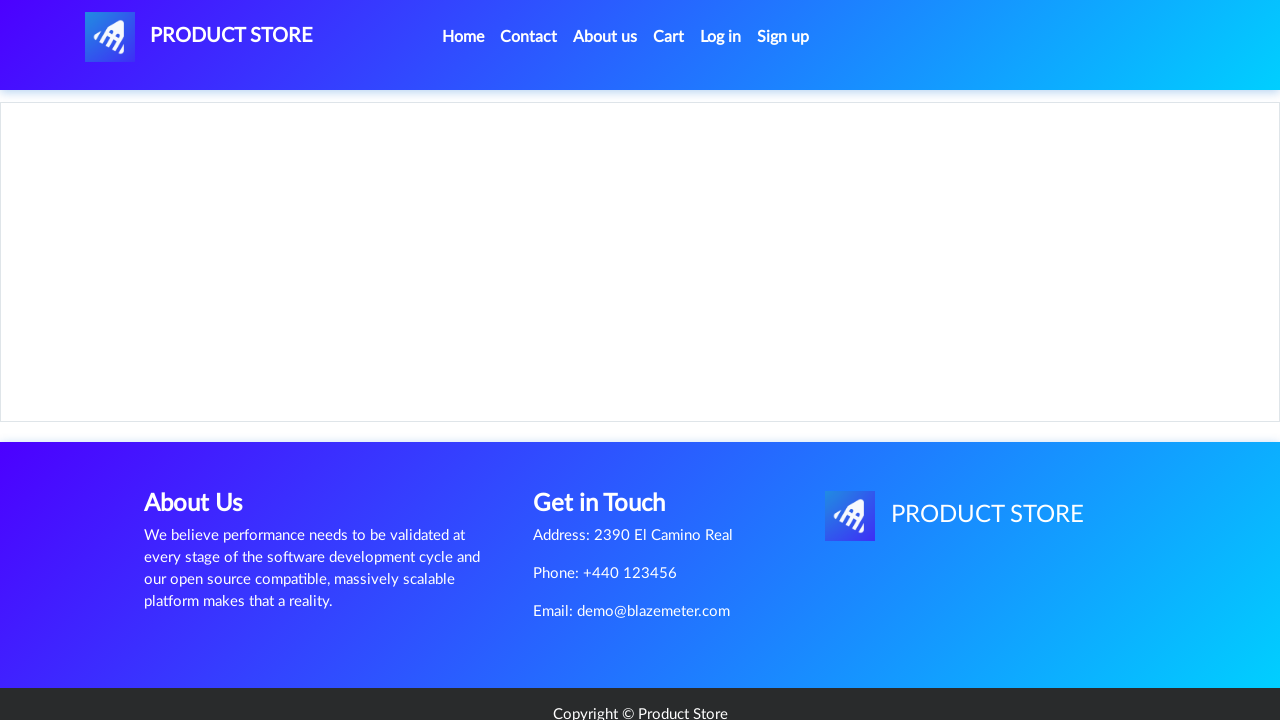

Laptop details page loaded with add to cart button
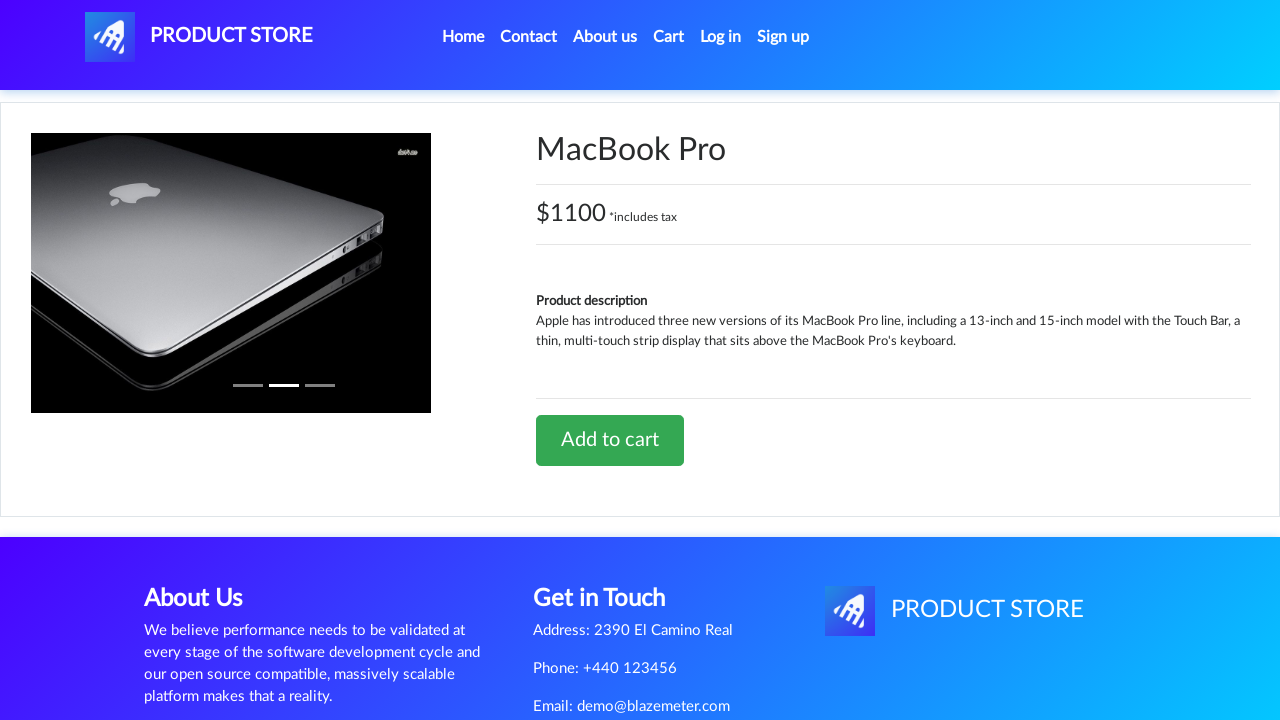

Set up dialog handler to accept confirmation
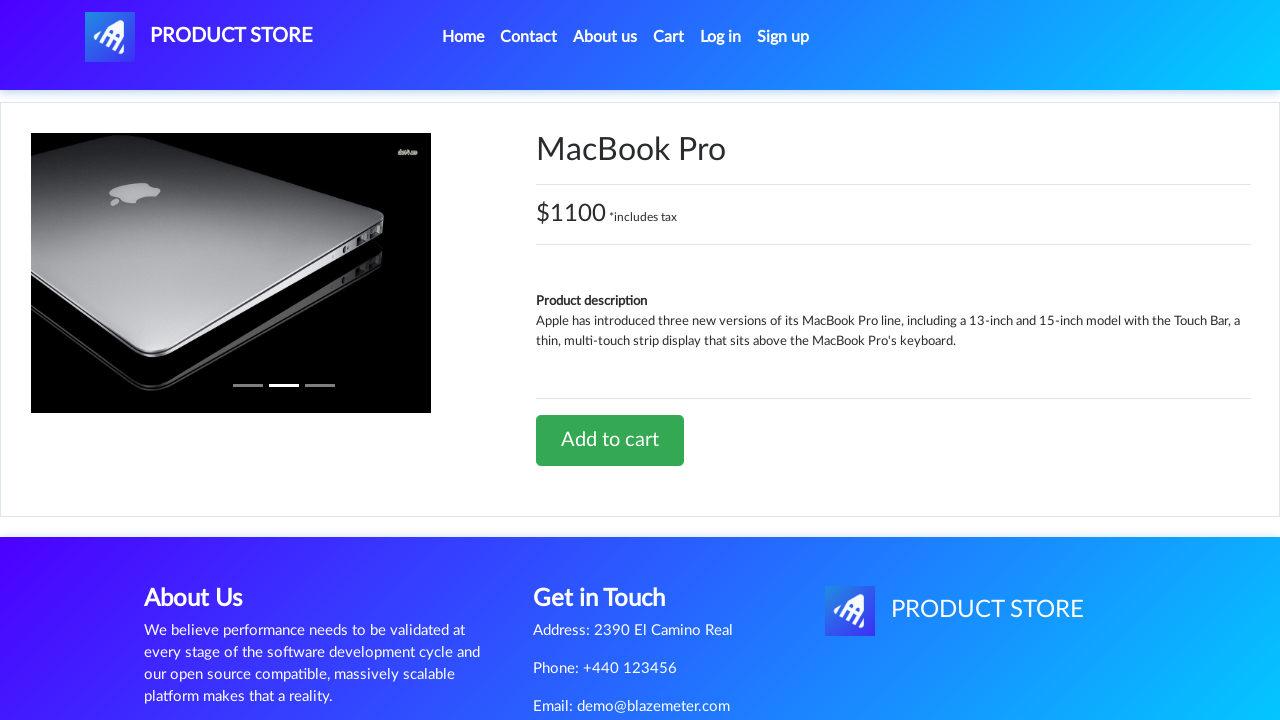

Clicked add to cart button for luxury laptop at (610, 440) on .btn.btn-success.btn-lg
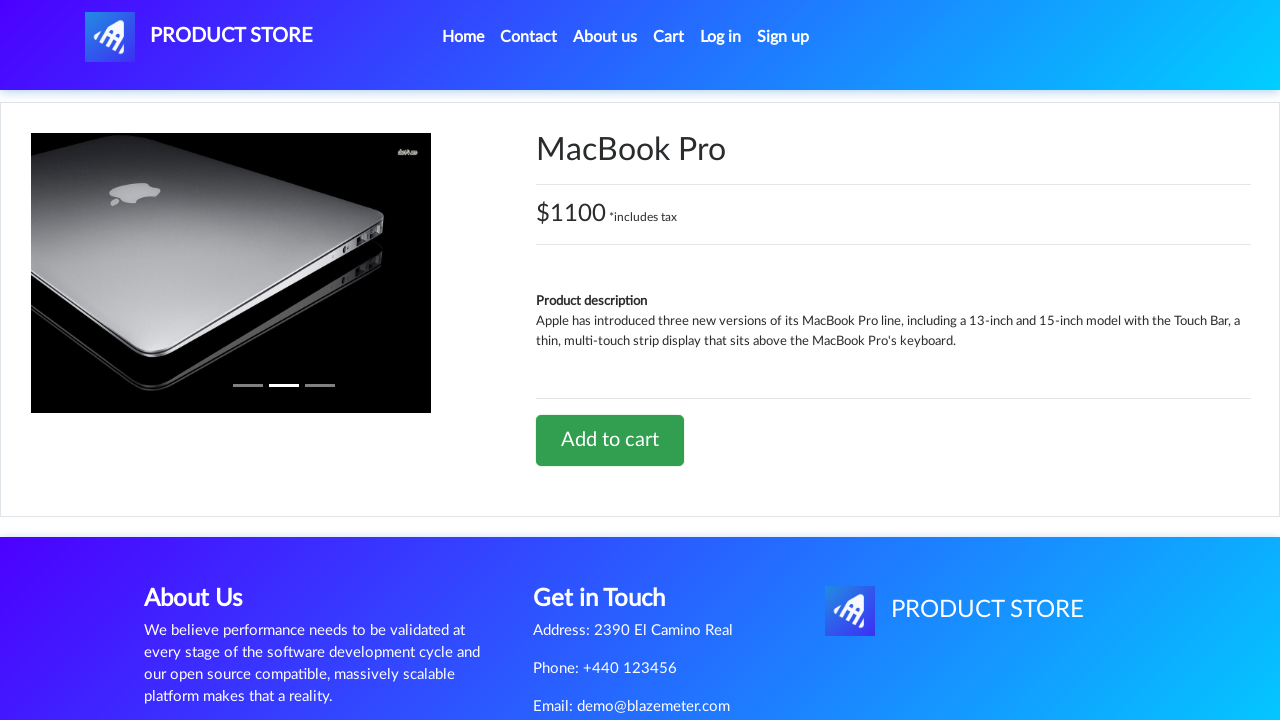

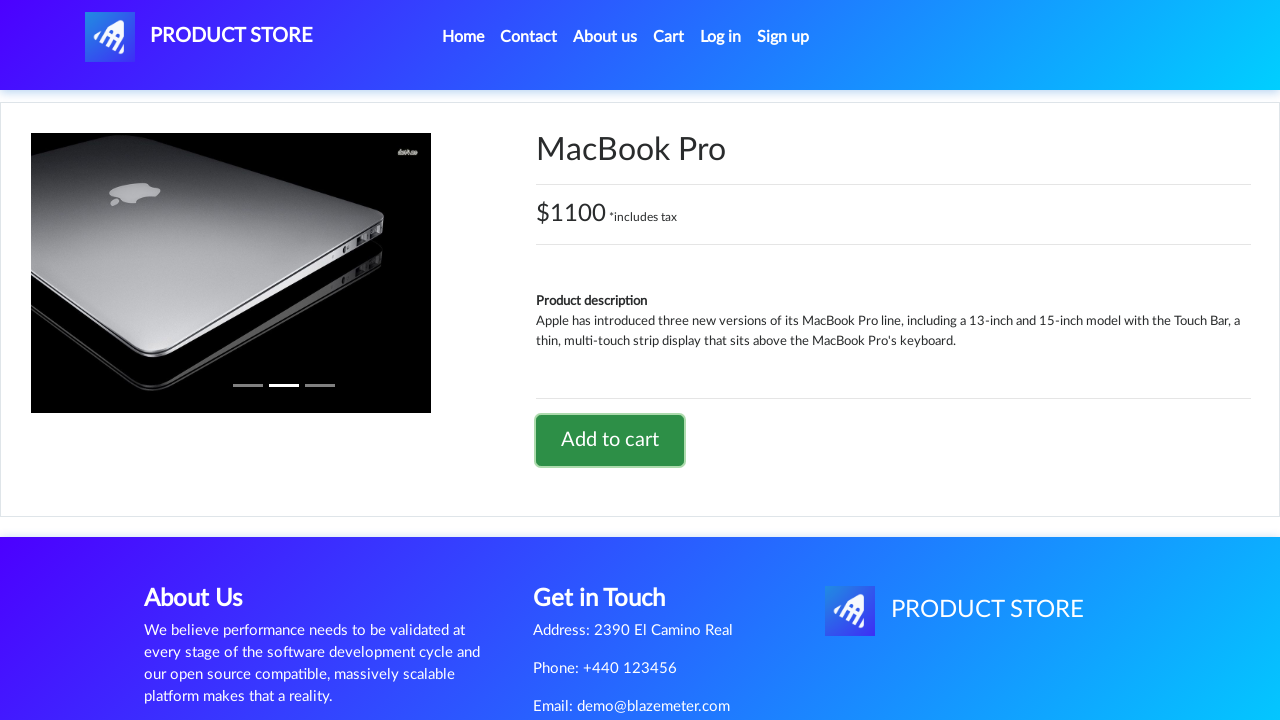